Solves a simple math problem by reading two numbers from the page, calculating their sum, and selecting the answer from a dropdown menu

Starting URL: https://suninjuly.github.io/selects1.html

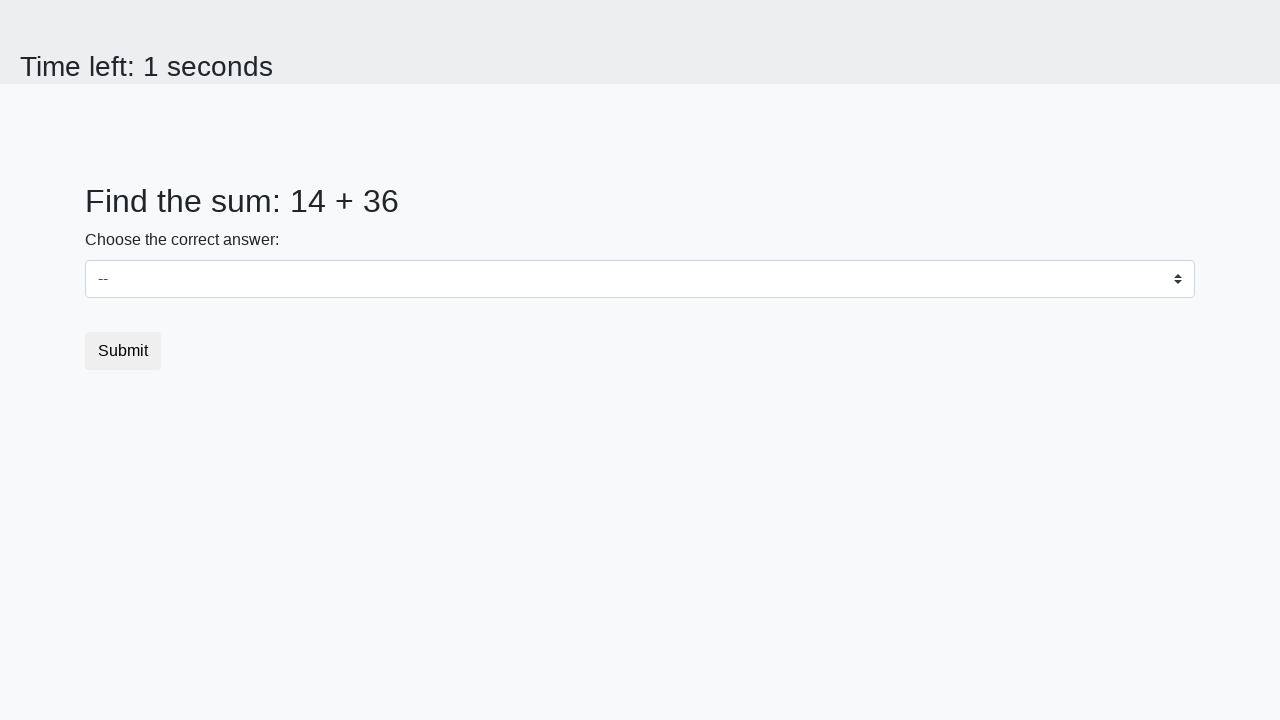

Retrieved first number from #num1 element
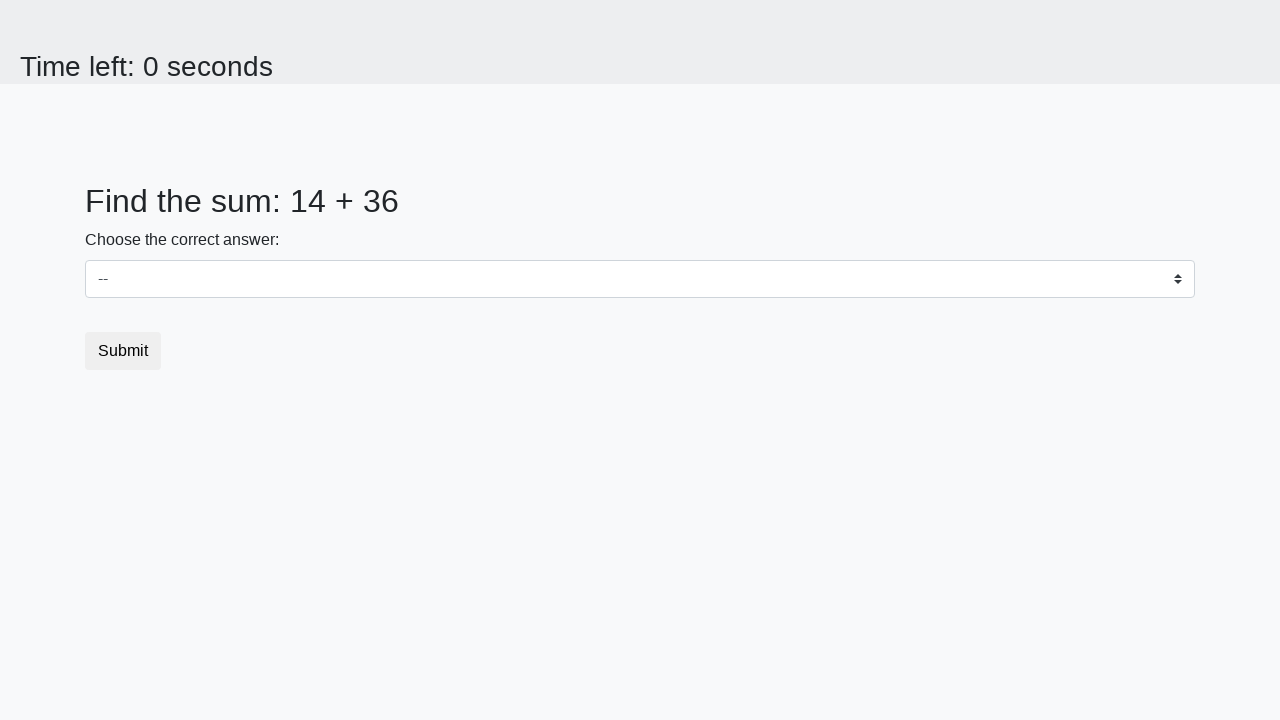

Retrieved second number from #num2 element
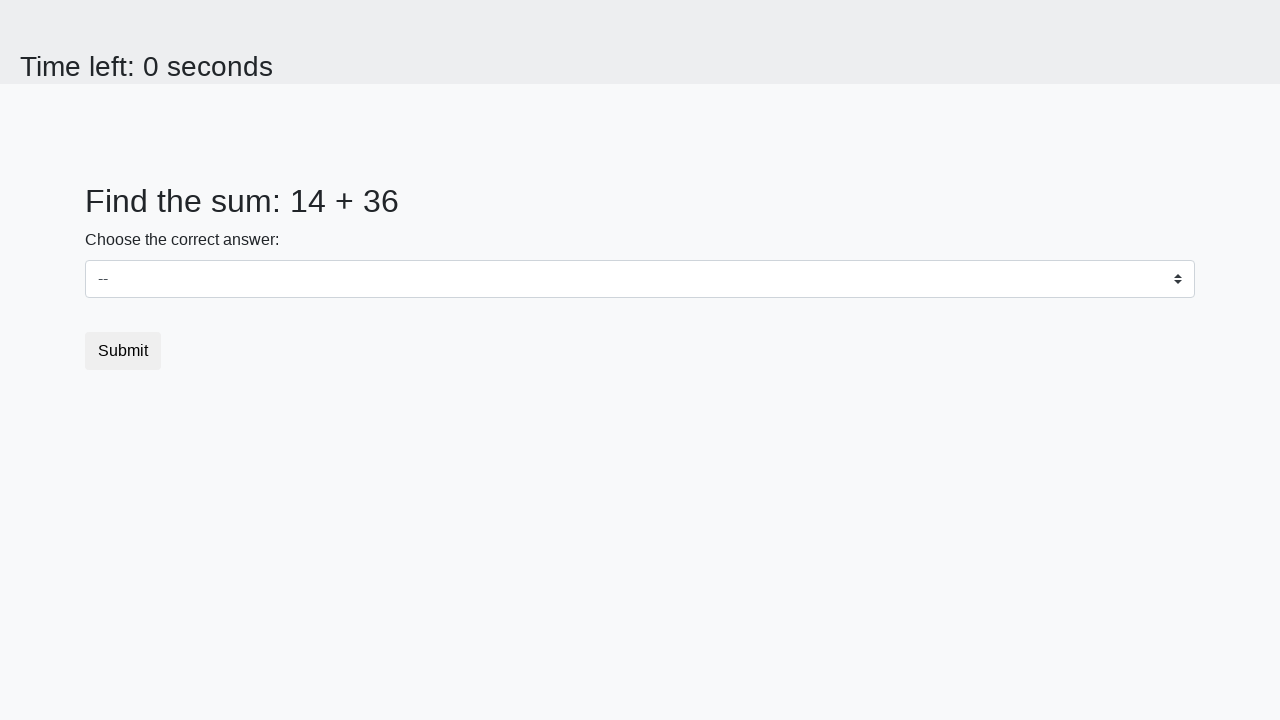

Calculated sum: 14 + 36 = 50
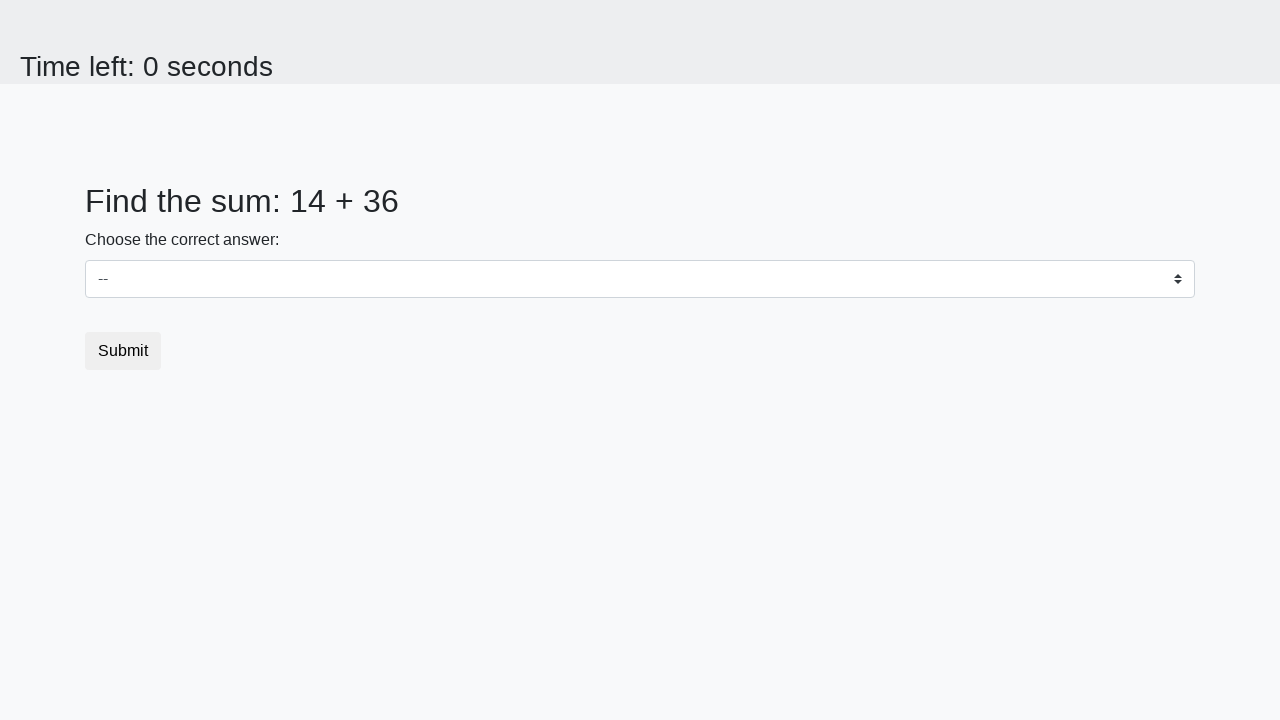

Selected answer '50' from dropdown menu on #dropdown
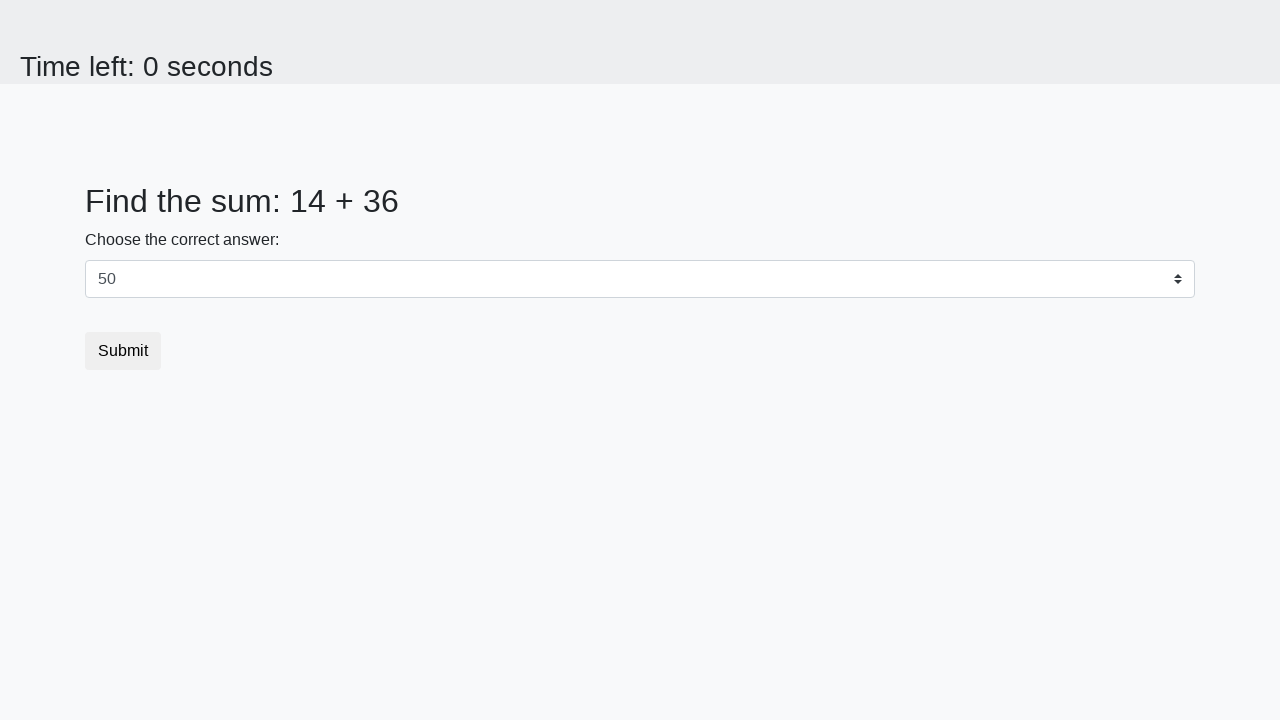

Clicked submit button to submit the form at (123, 351) on button[type='submit']
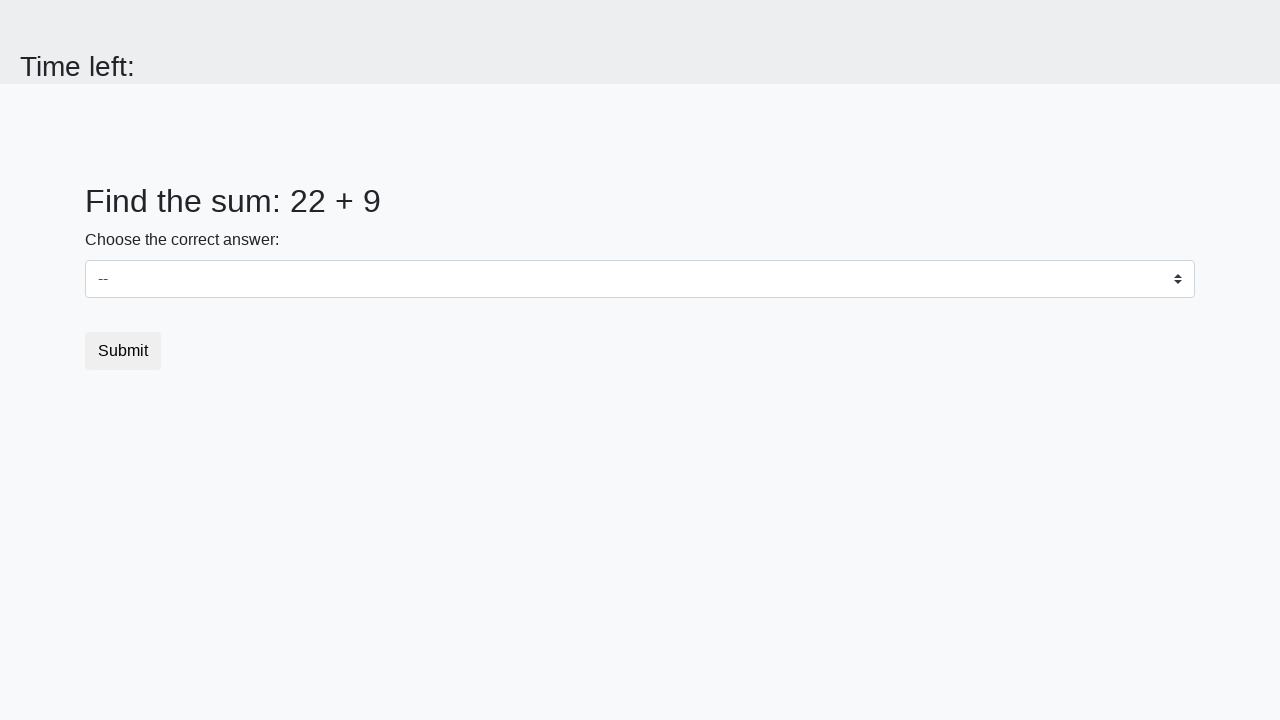

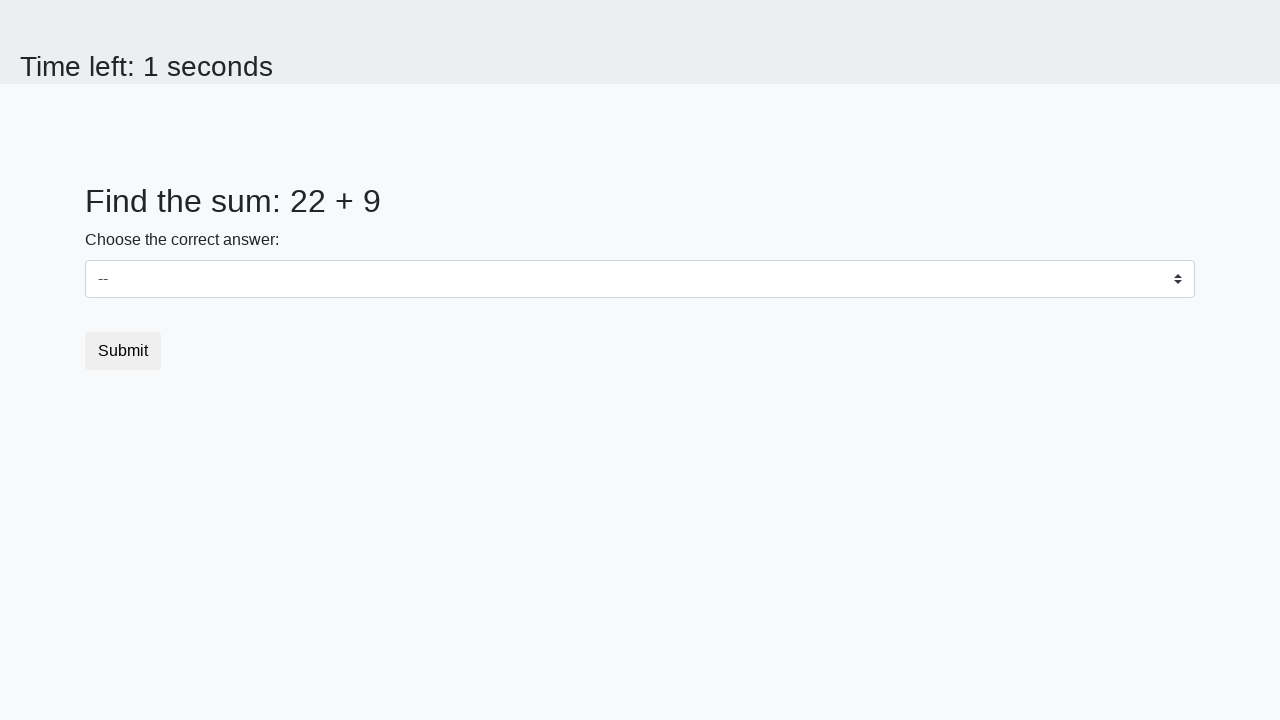